Tests various JavaScript alert types including simple alert (accept), confirmation alert (dismiss), and prompt alert (entering text and accepting).

Starting URL: http://demo.automationtesting.in/Alerts.html

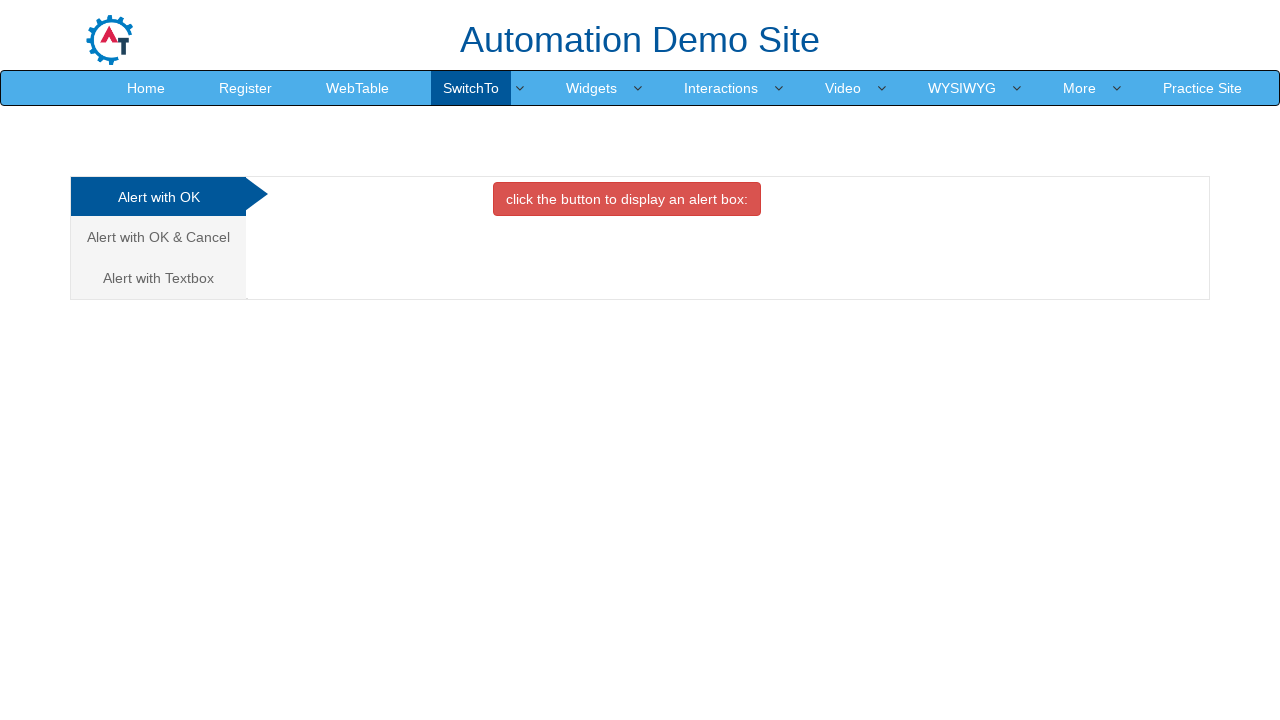

Clicked button to trigger simple alert and accepted it at (627, 199) on button.btn.btn-danger
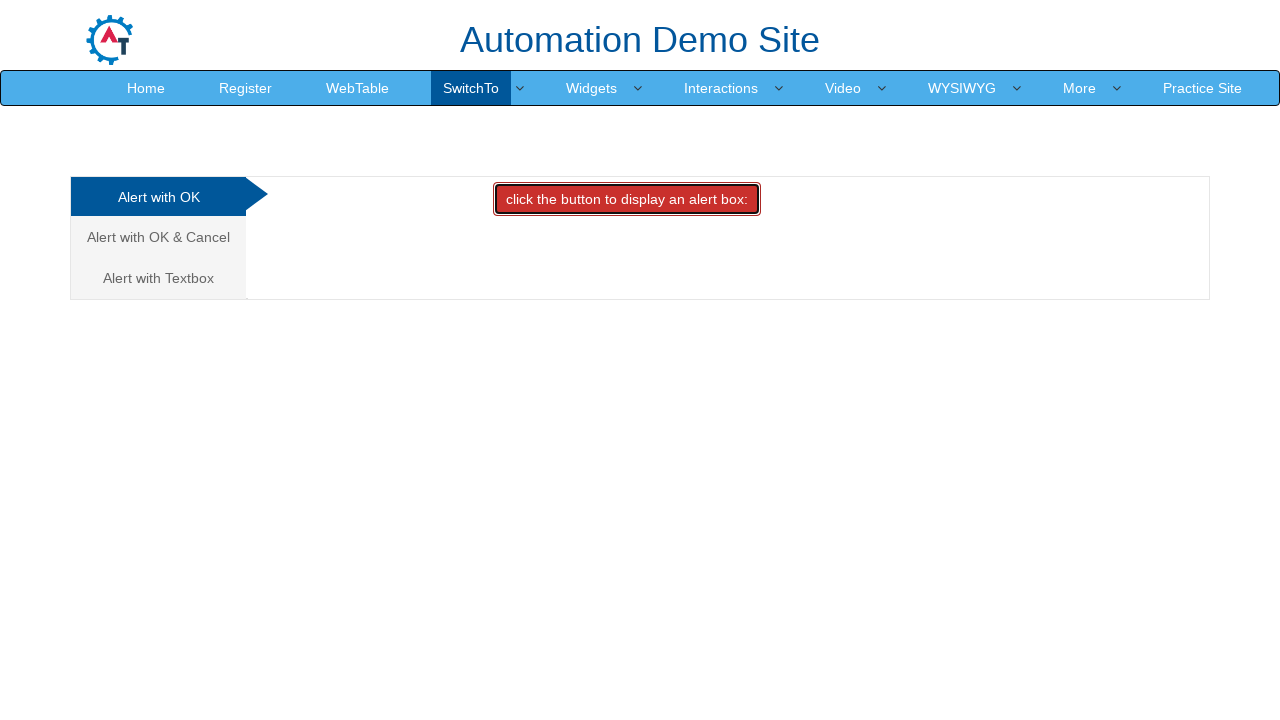

Waited 1 second for alert to clear
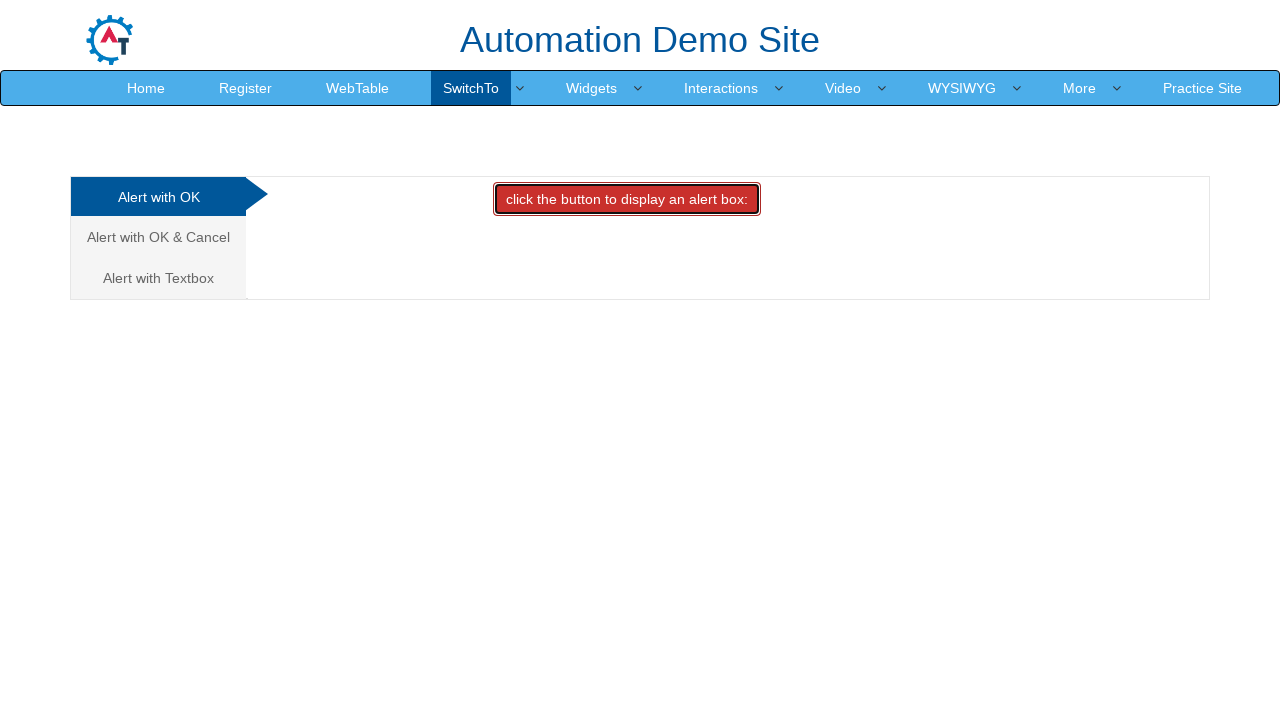

Clicked 'Alert with OK & Cancel' tab to switch to confirmation alert section at (158, 237) on a:text('Alert with OK & Cancel')
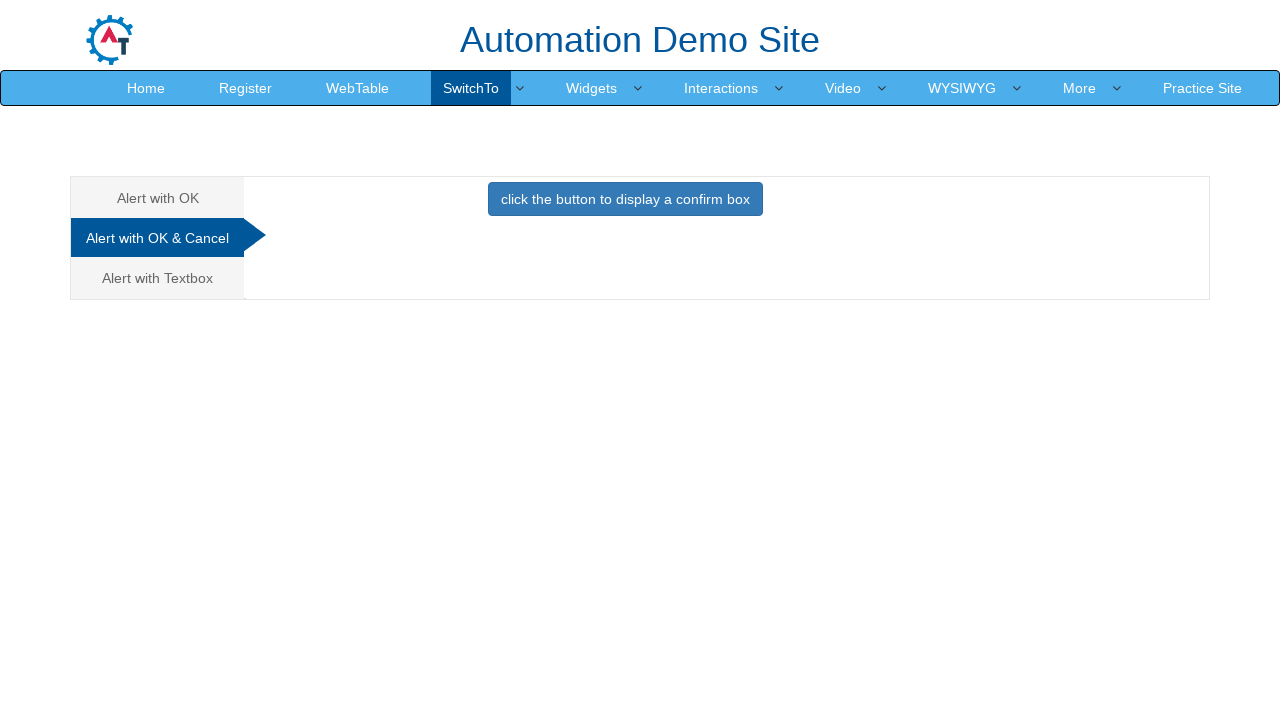

Clicked button to trigger confirmation alert and dismissed it at (625, 199) on button.btn.btn-primary
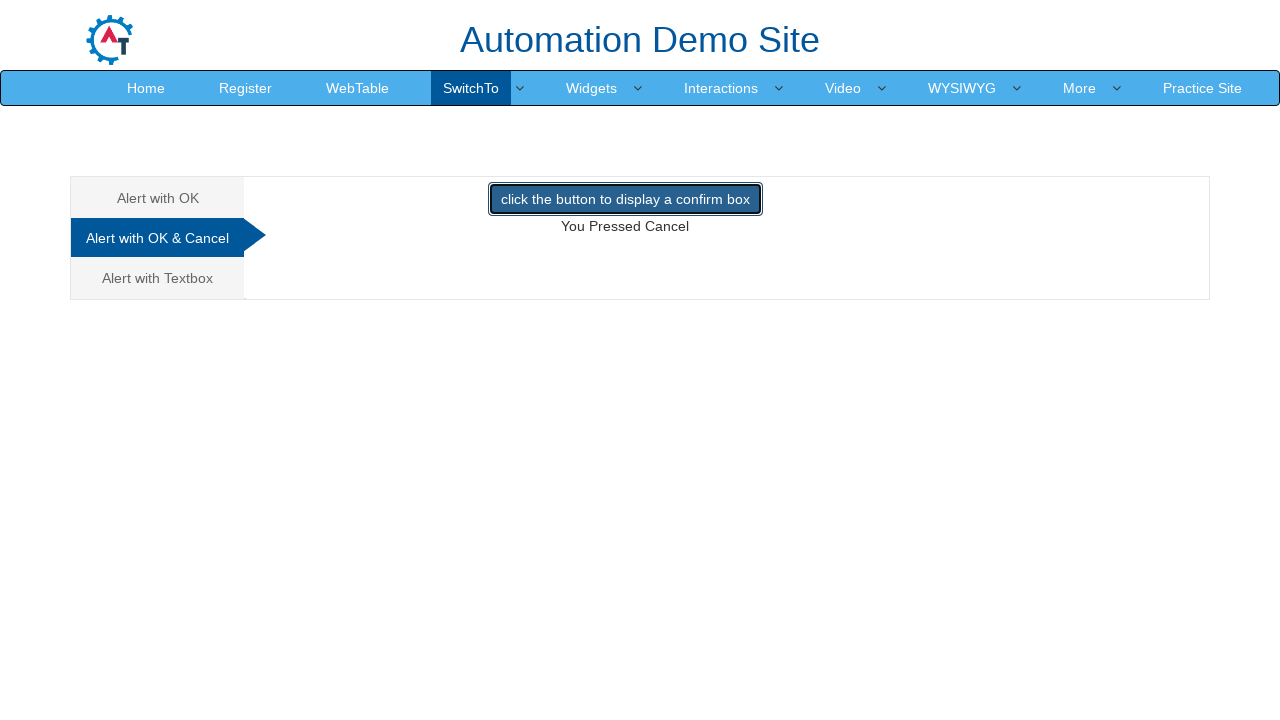

Clicked 'Alert with Textbox' tab to switch to prompt alert section at (158, 278) on a:text('Alert with Textbox')
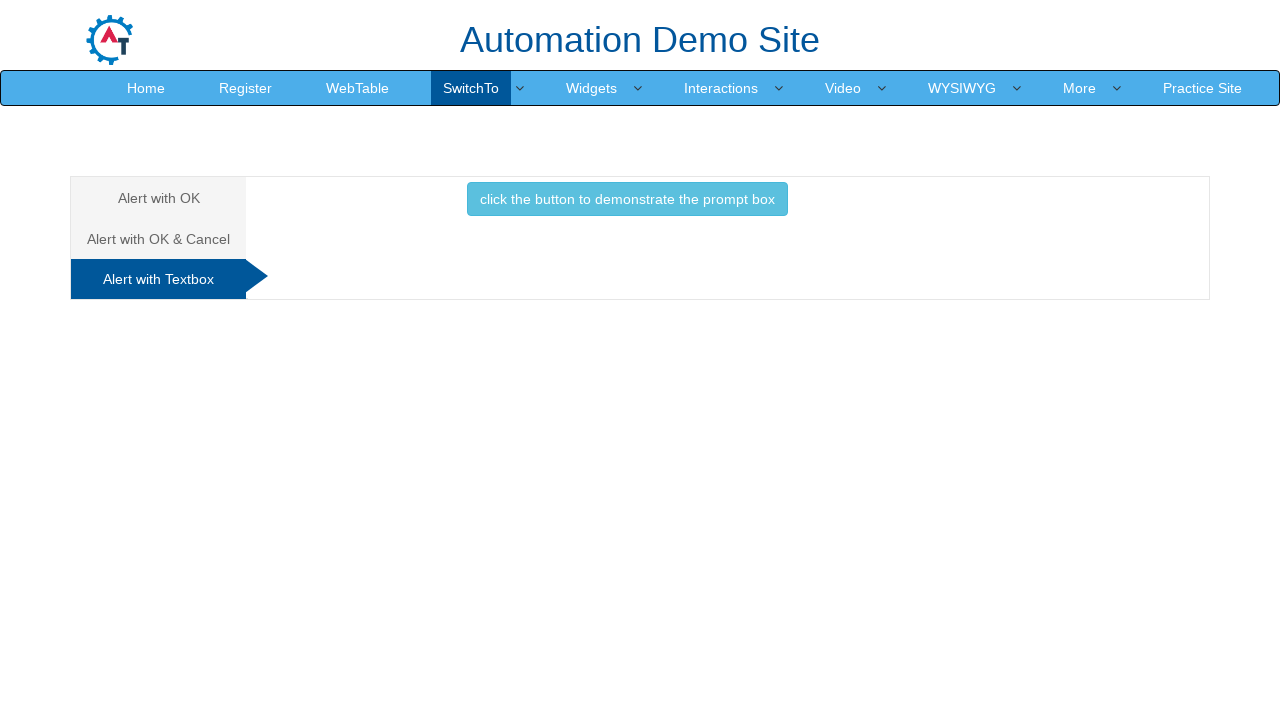

Clicked button to trigger prompt alert, entered 'Testing' and accepted it at (627, 199) on button.btn.btn-info
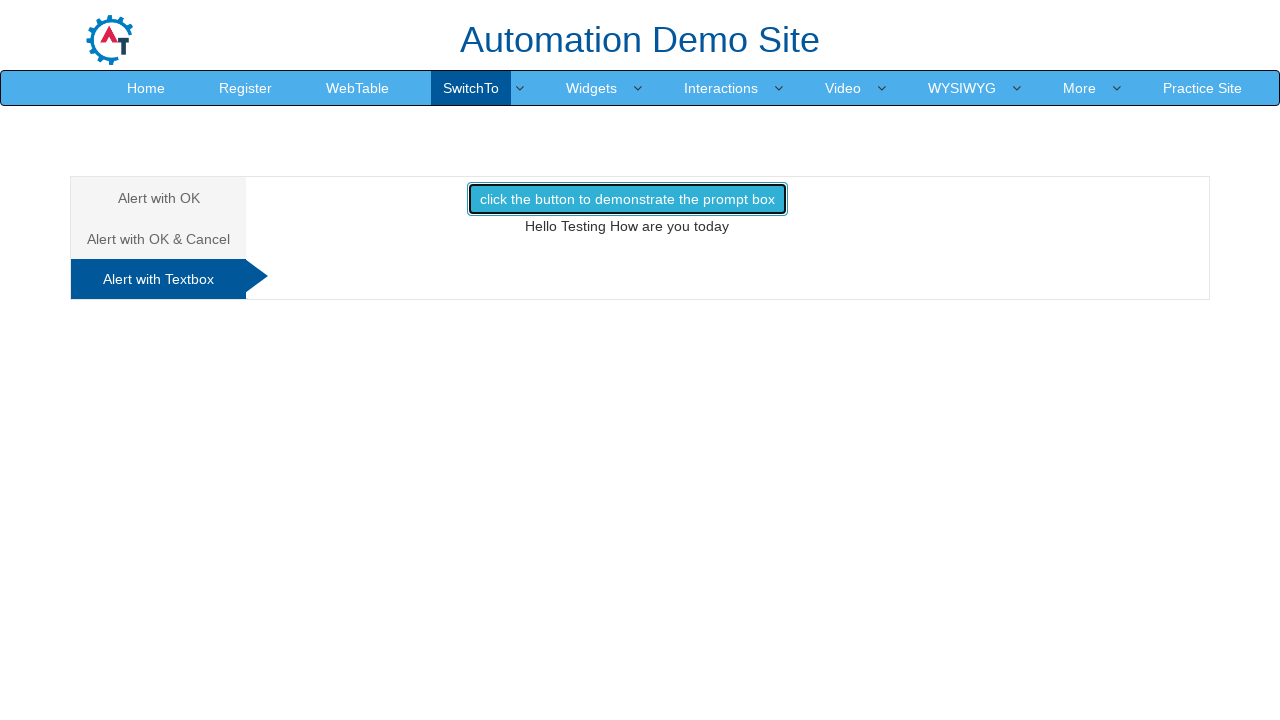

Waited 1 second for prompt alert to complete
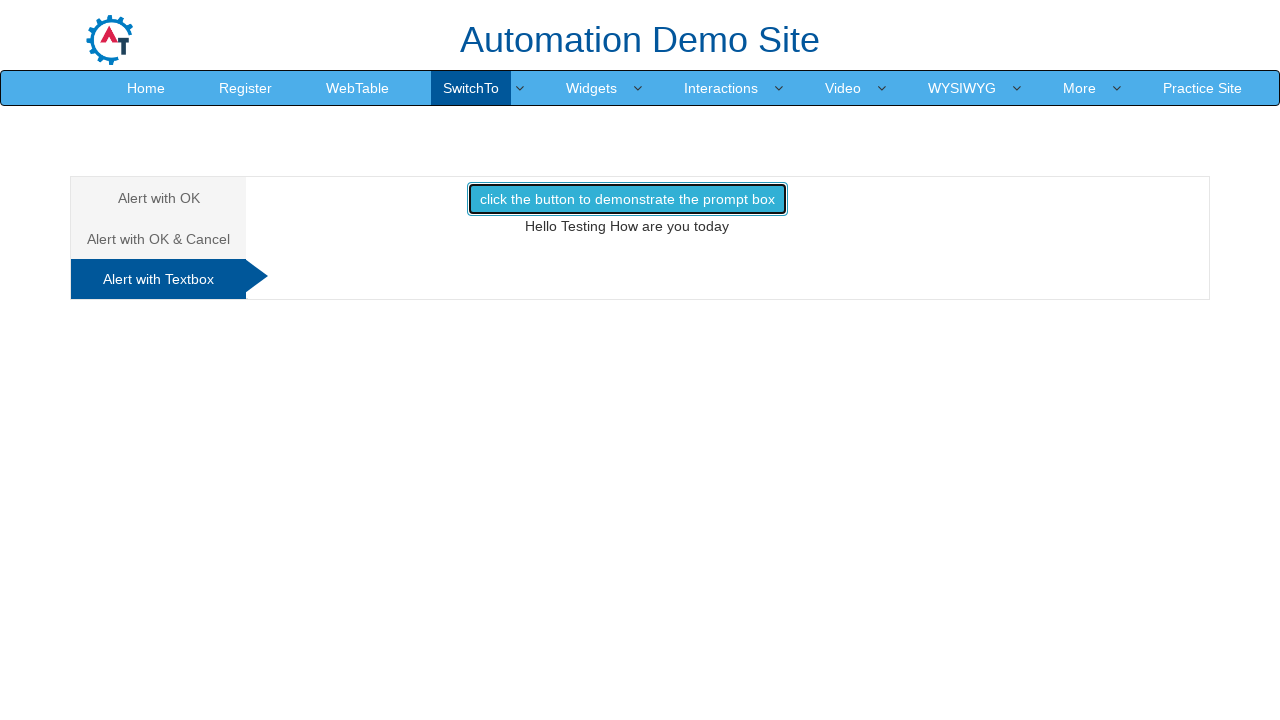

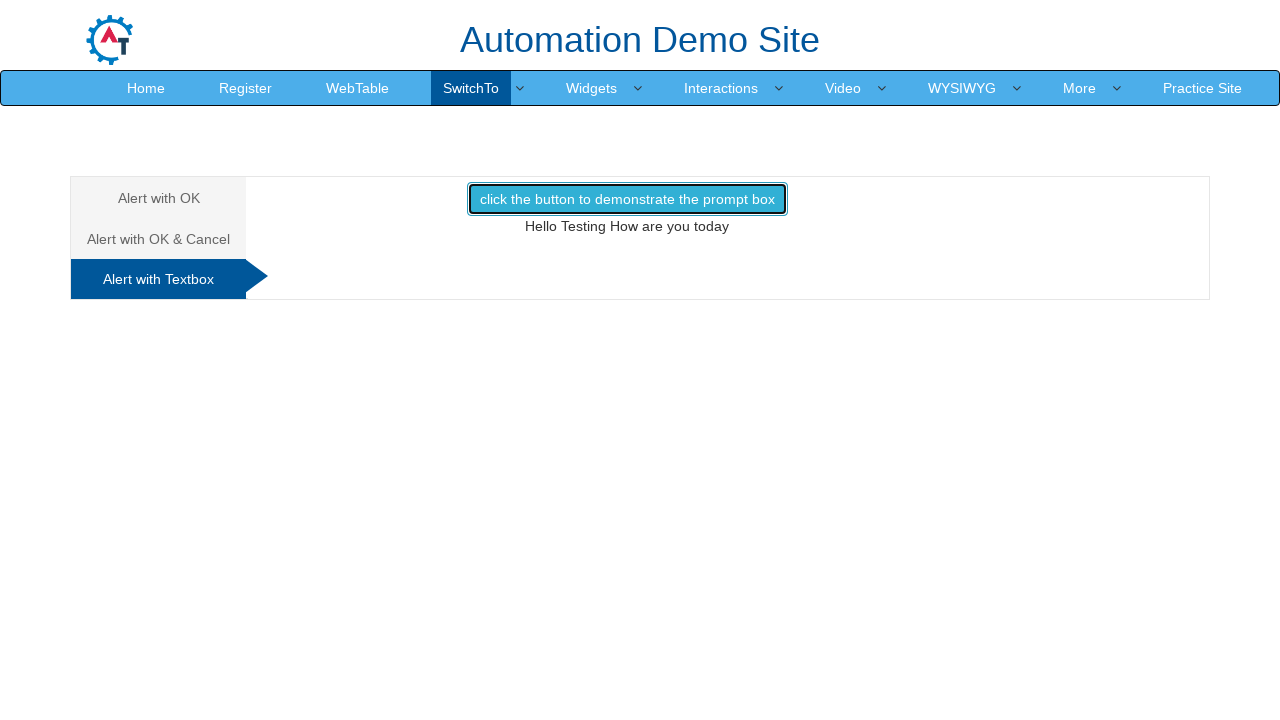